Verifies that the demoblaze store page loads correctly by checking the page title equals "STORE" and the URL is correct

Starting URL: https://www.demoblaze.com/

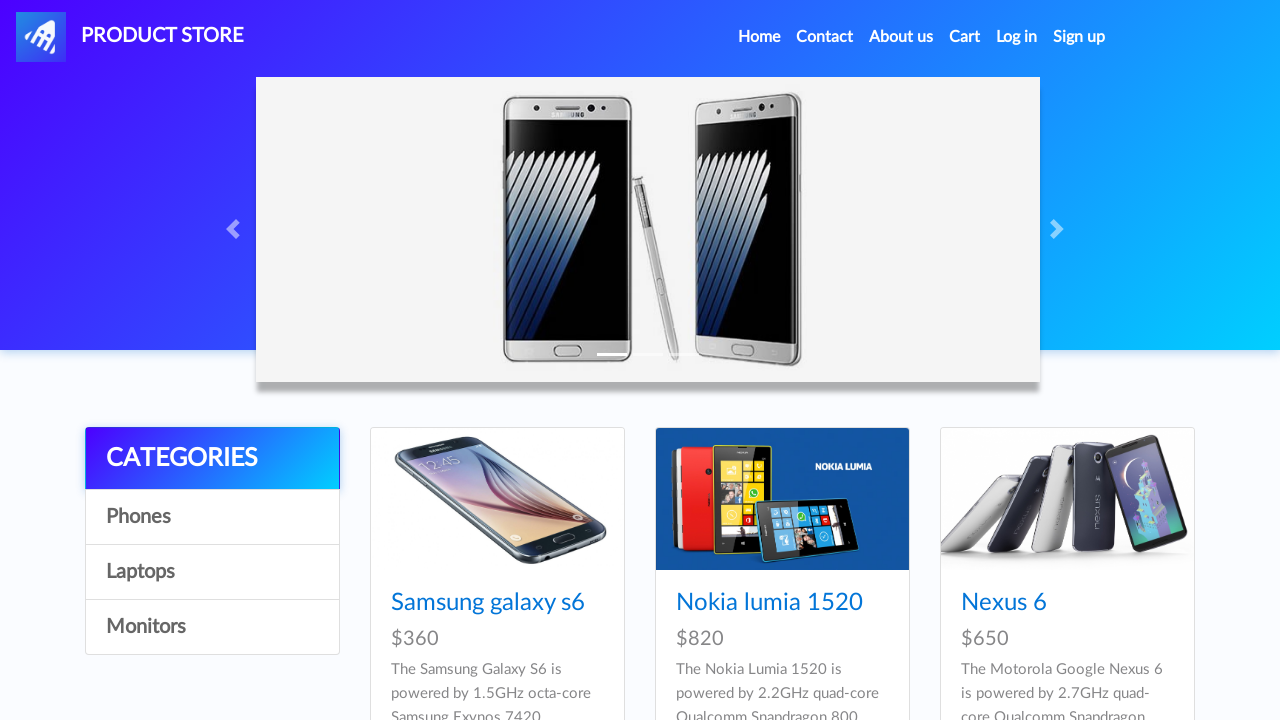

Verified page title equals 'STORE'
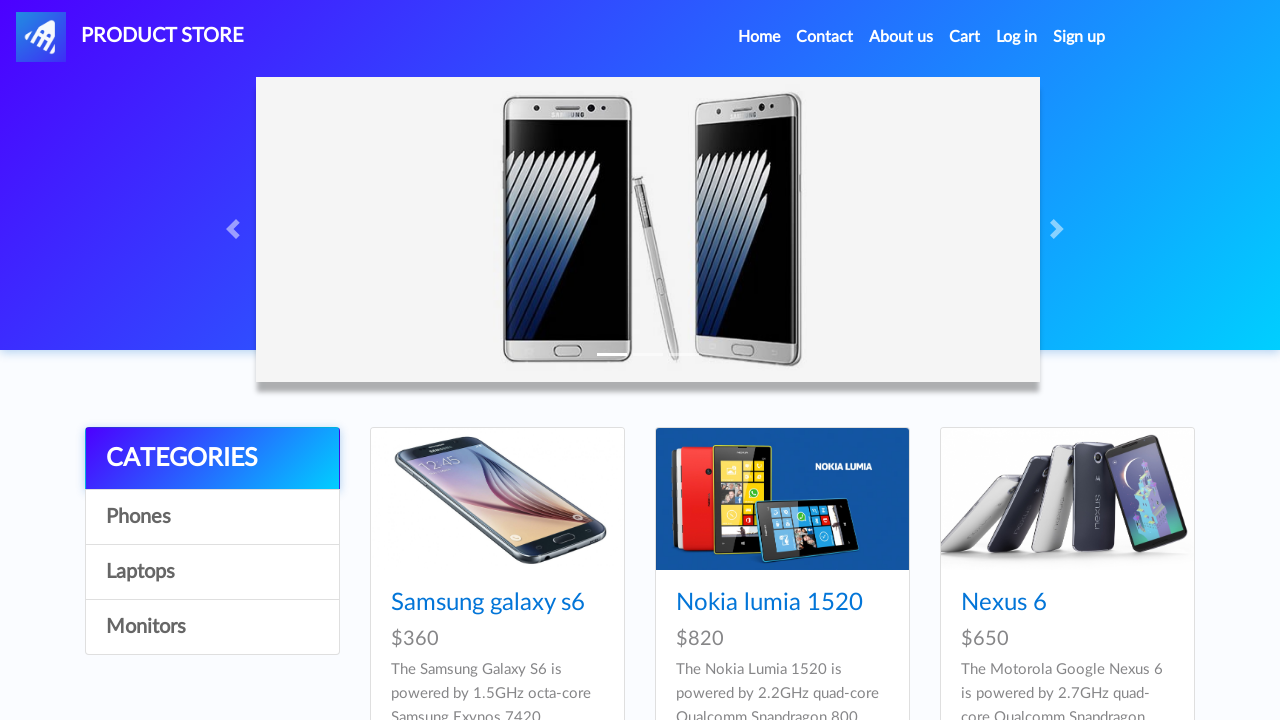

Verified page URL is 'https://www.demoblaze.com/'
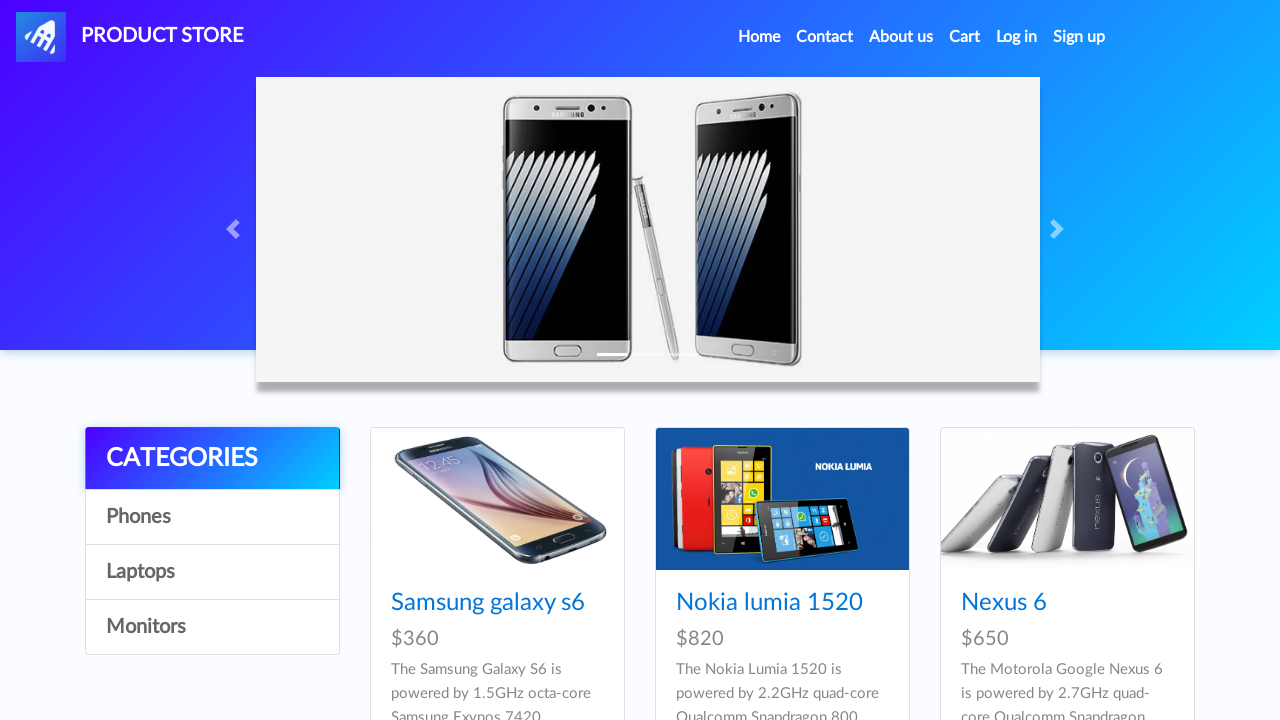

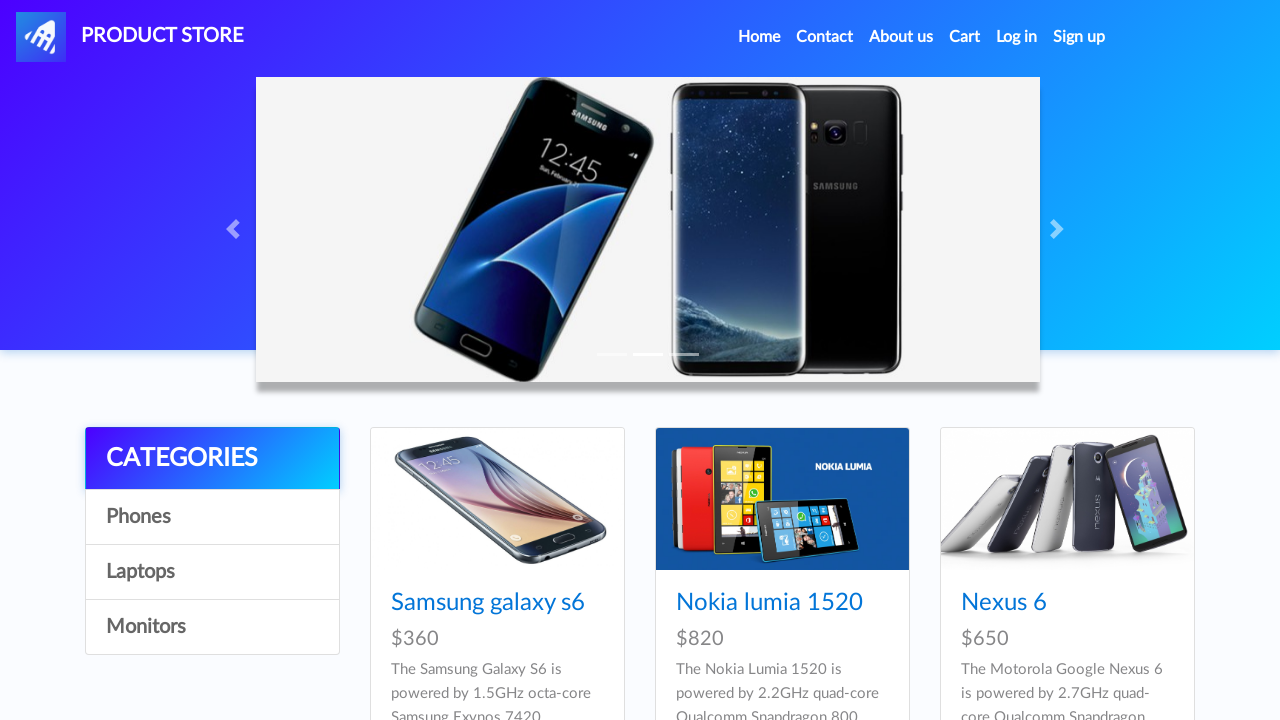